Tests a text box form by filling in full name, email, current address, permanent address fields and submitting the form

Starting URL: https://demoqa.com/text-box

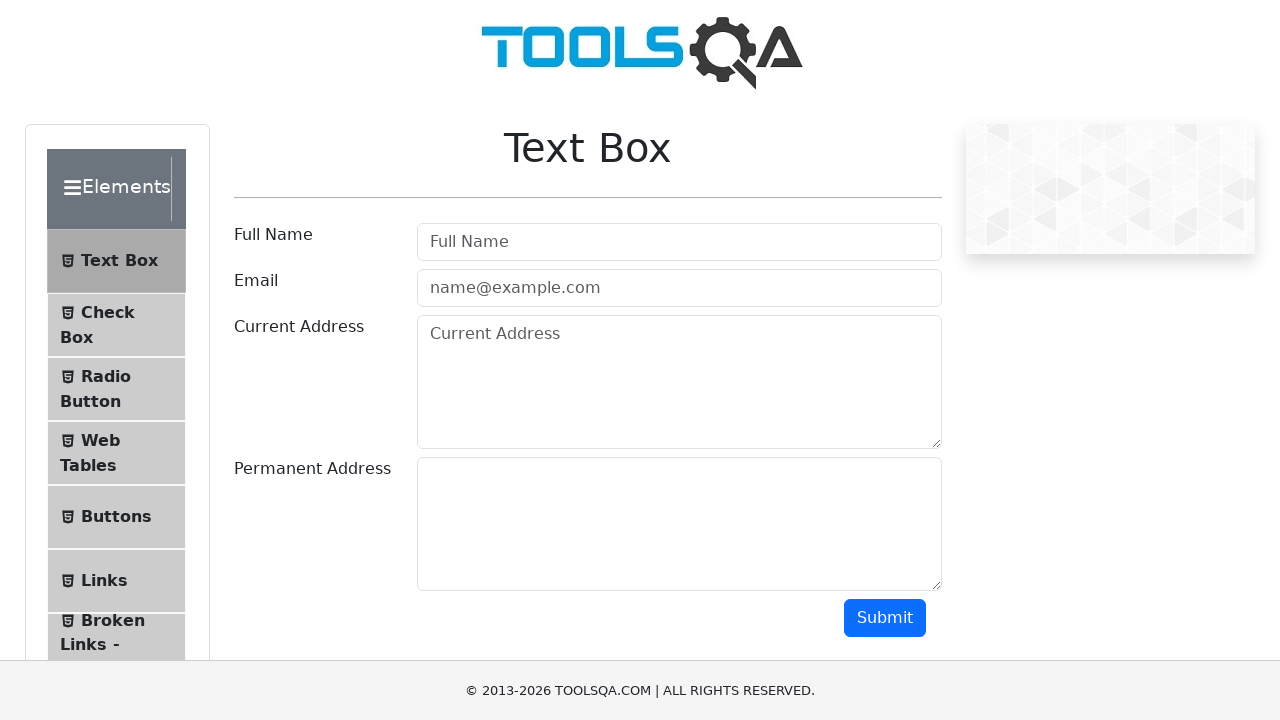

Filled full name field with 'Meerim' on #userName
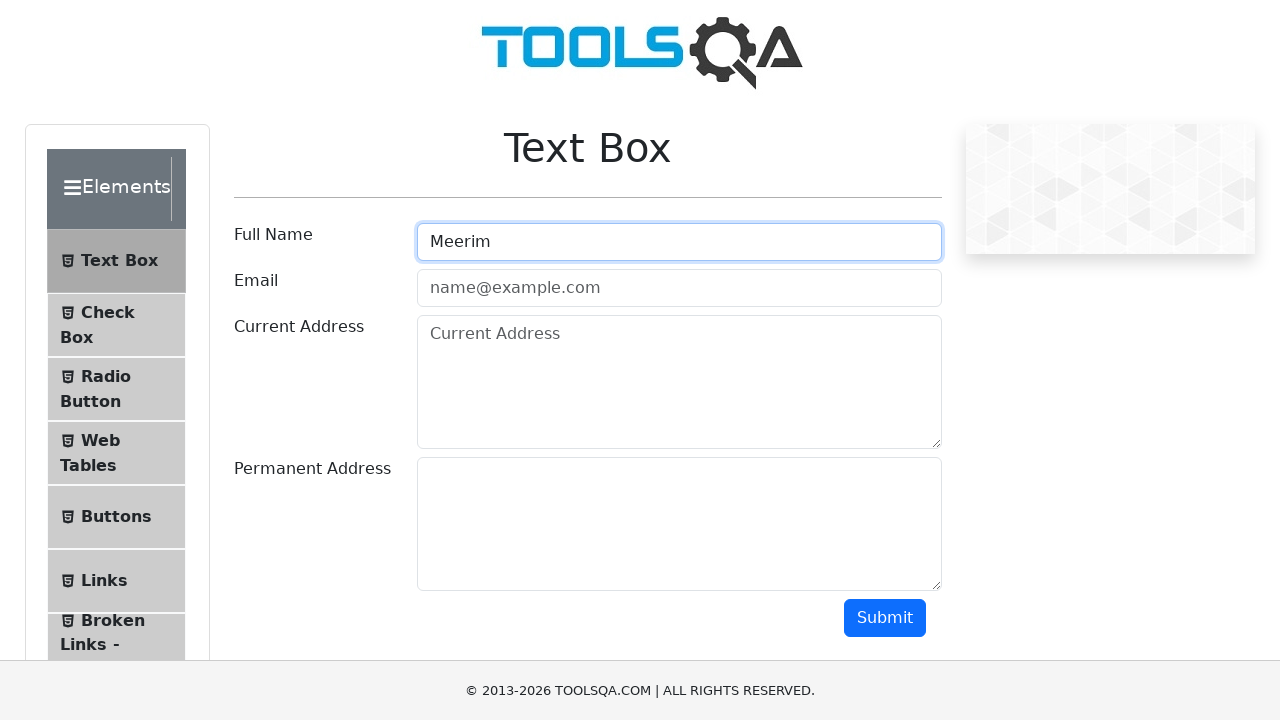

Filled email field with 'meerim@example.com' on #userEmail
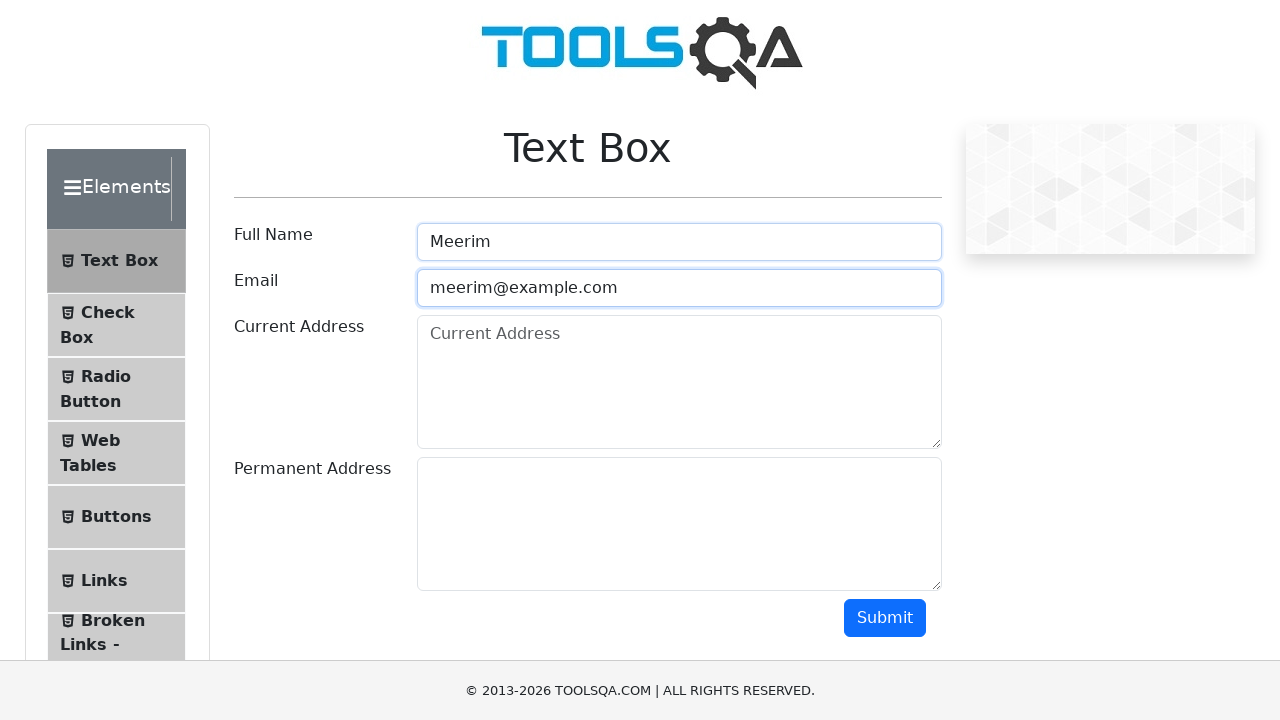

Filled current address field with '123 Chui St, Bishkek, KG' on #currentAddress
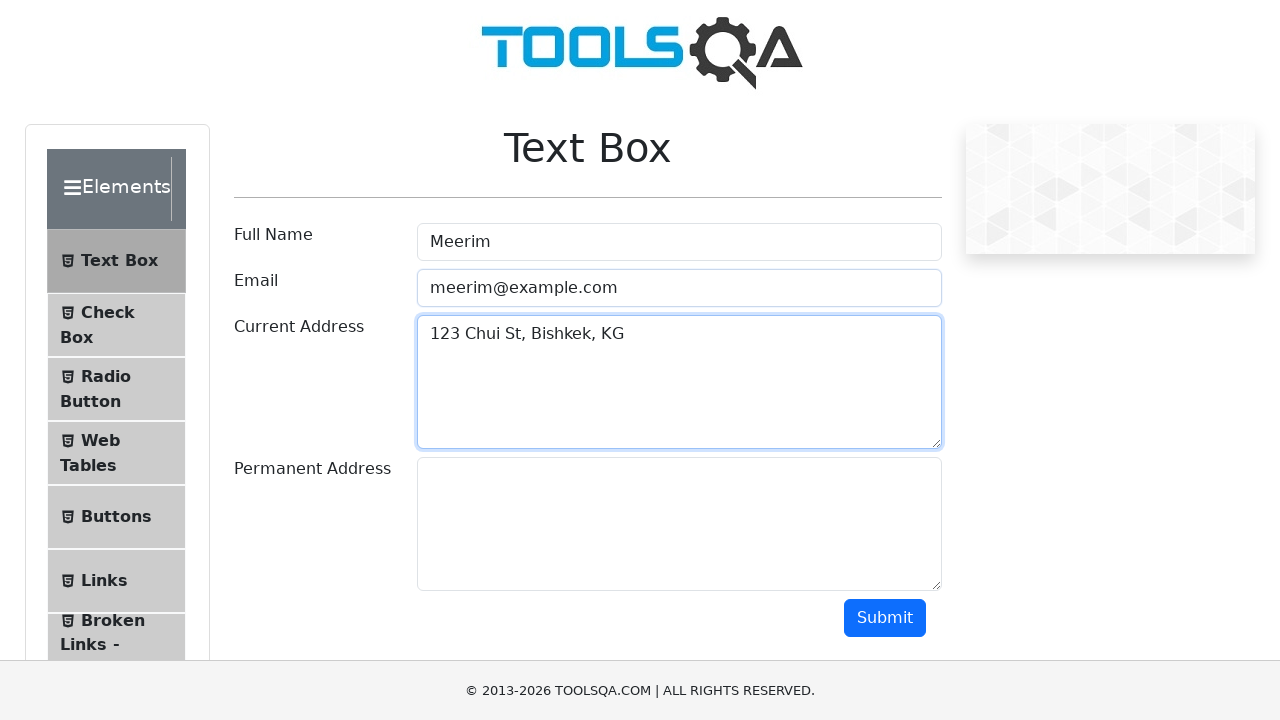

Filled permanent address field with '456 Main St, New-York, USA' on #permanentAddress
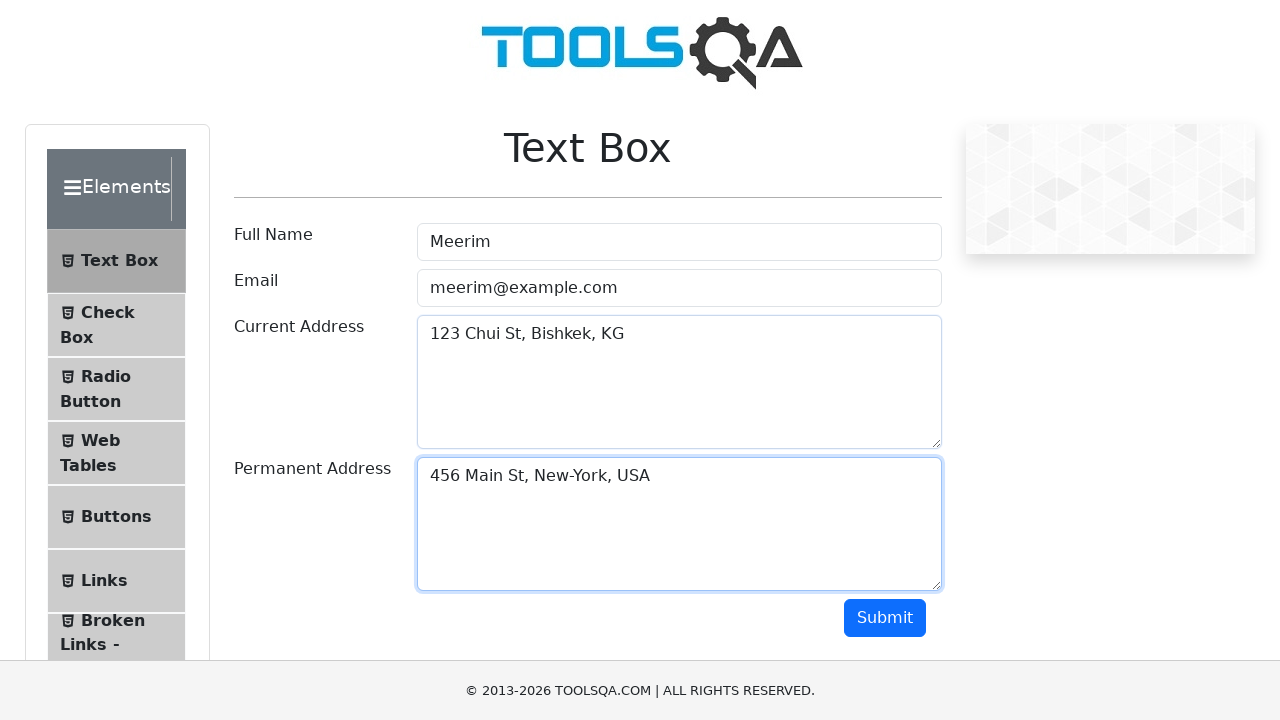

Scrolled submit button into view
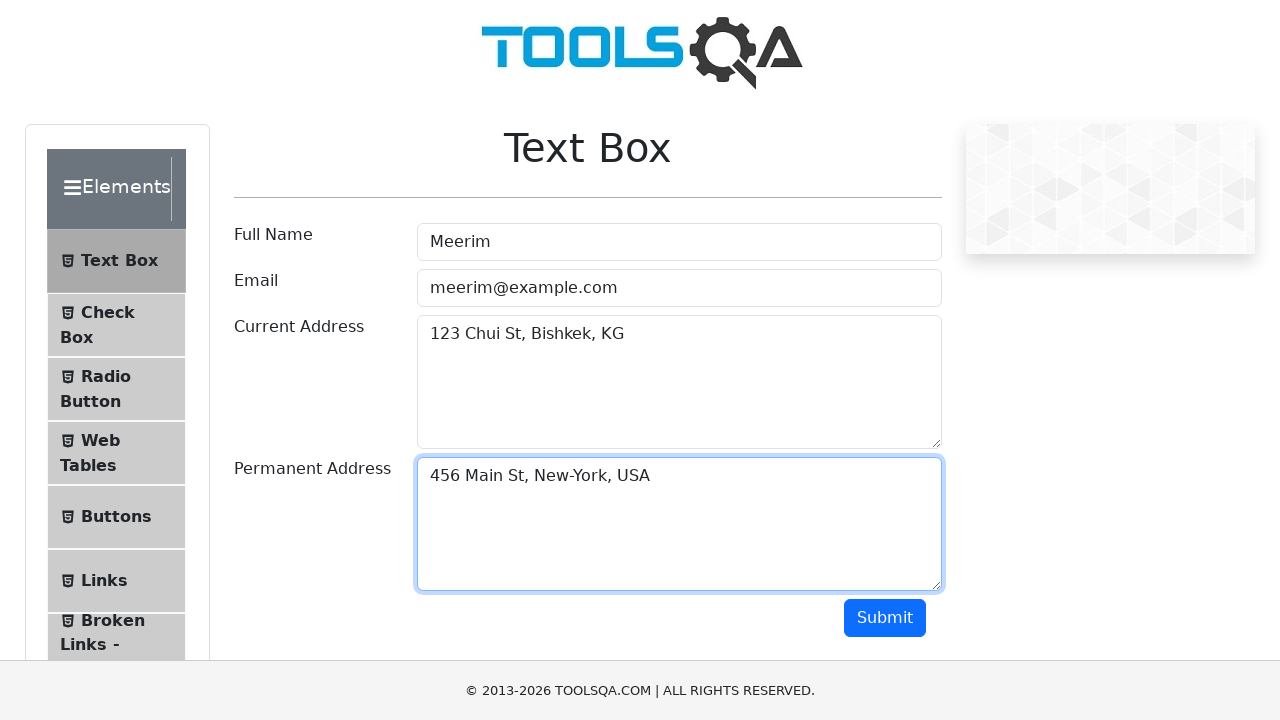

Clicked submit button to submit the form at (885, 618) on #submit
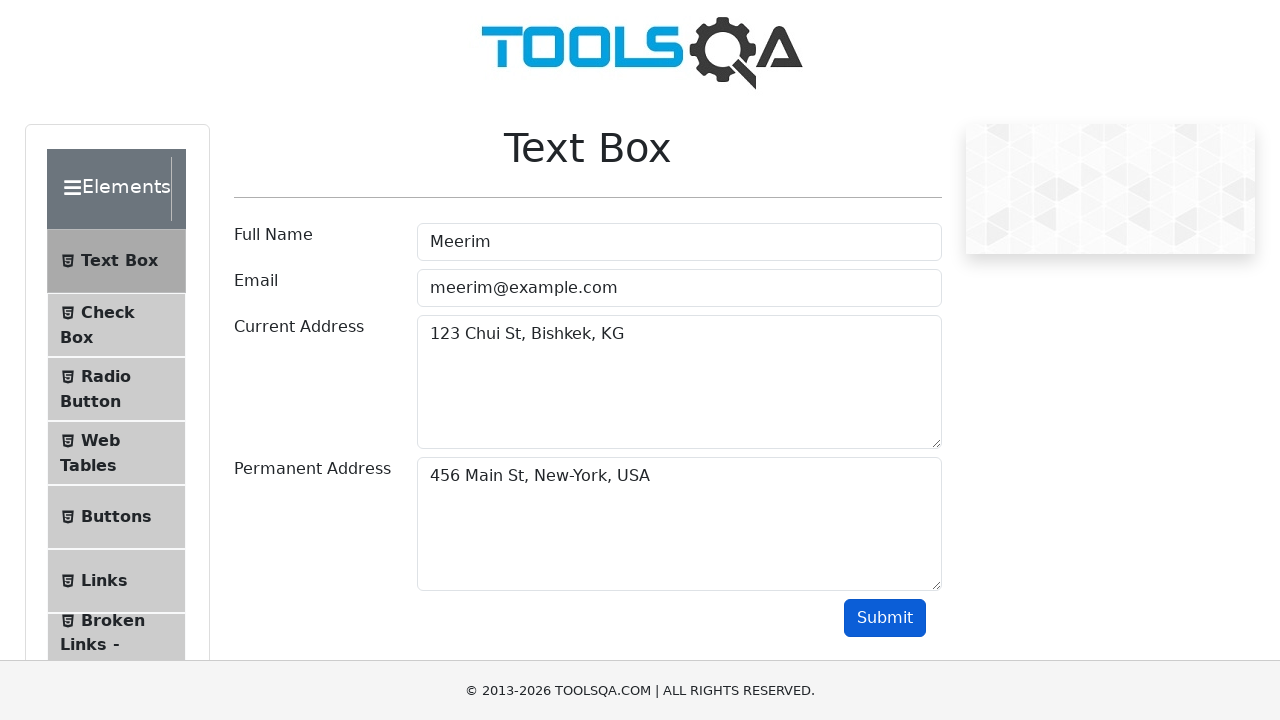

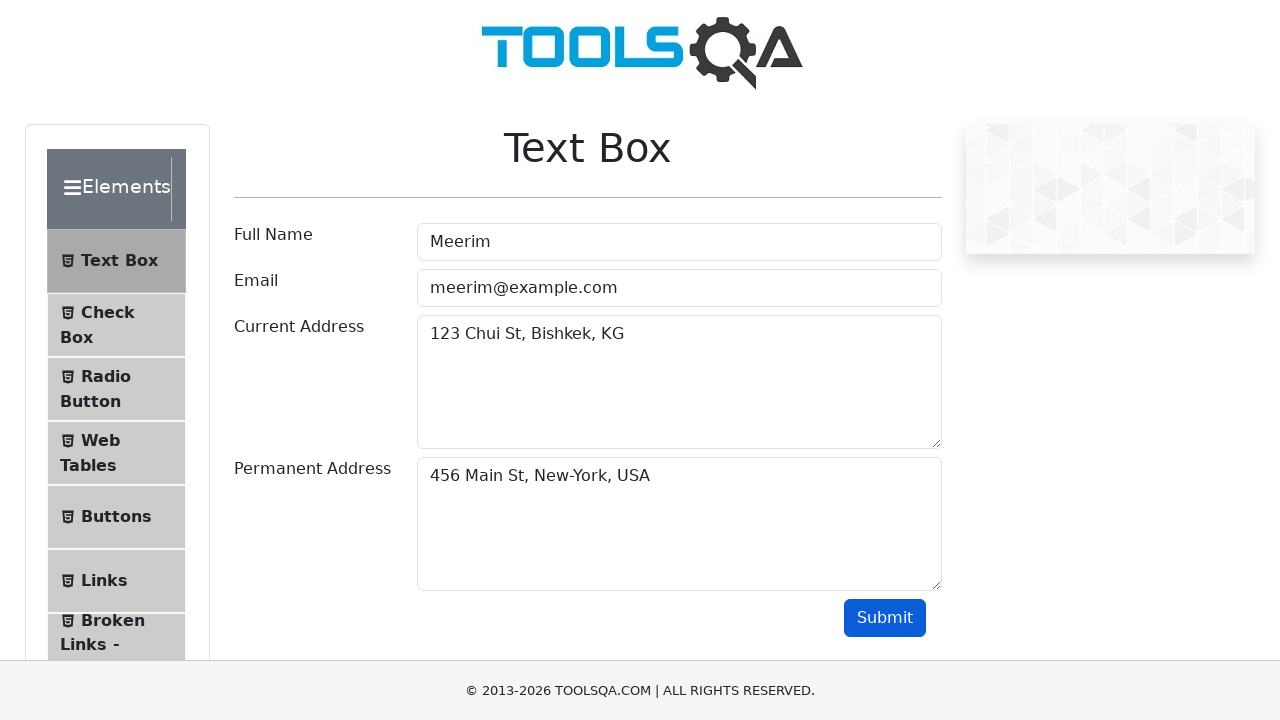